Tests search functionality by entering 'Azure' as search term, pressing Enter, and verifying results are displayed

Starting URL: https://learn.microsoft.com/en-us/search/

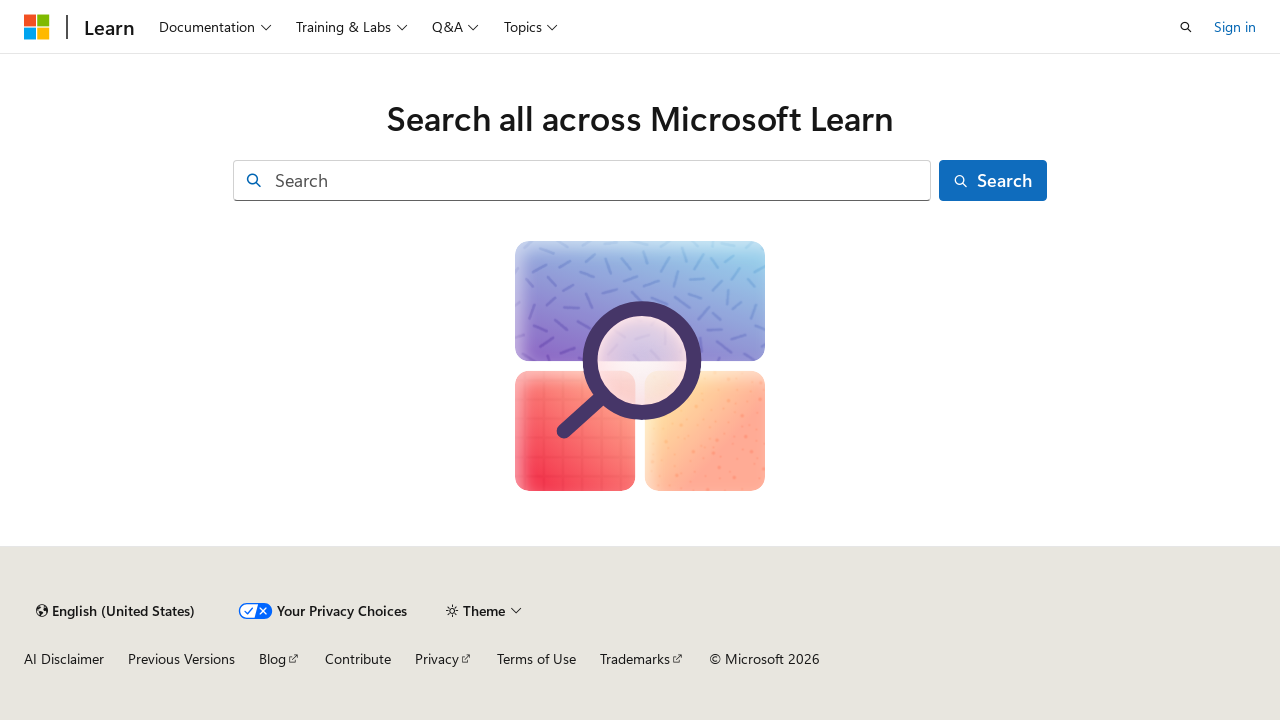

Filled search input field with 'Azure' on input[id="facet-search-input"]
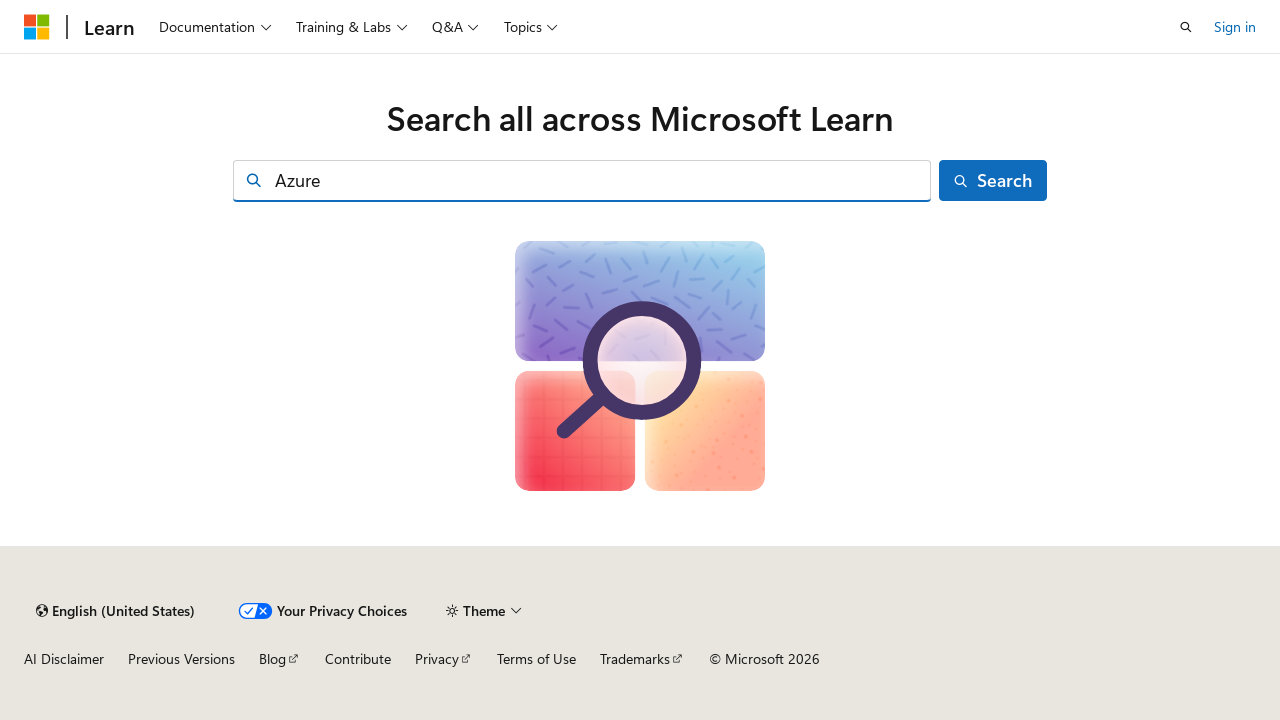

Pressed Enter to submit search for 'Azure' on input[id="facet-search-input"]
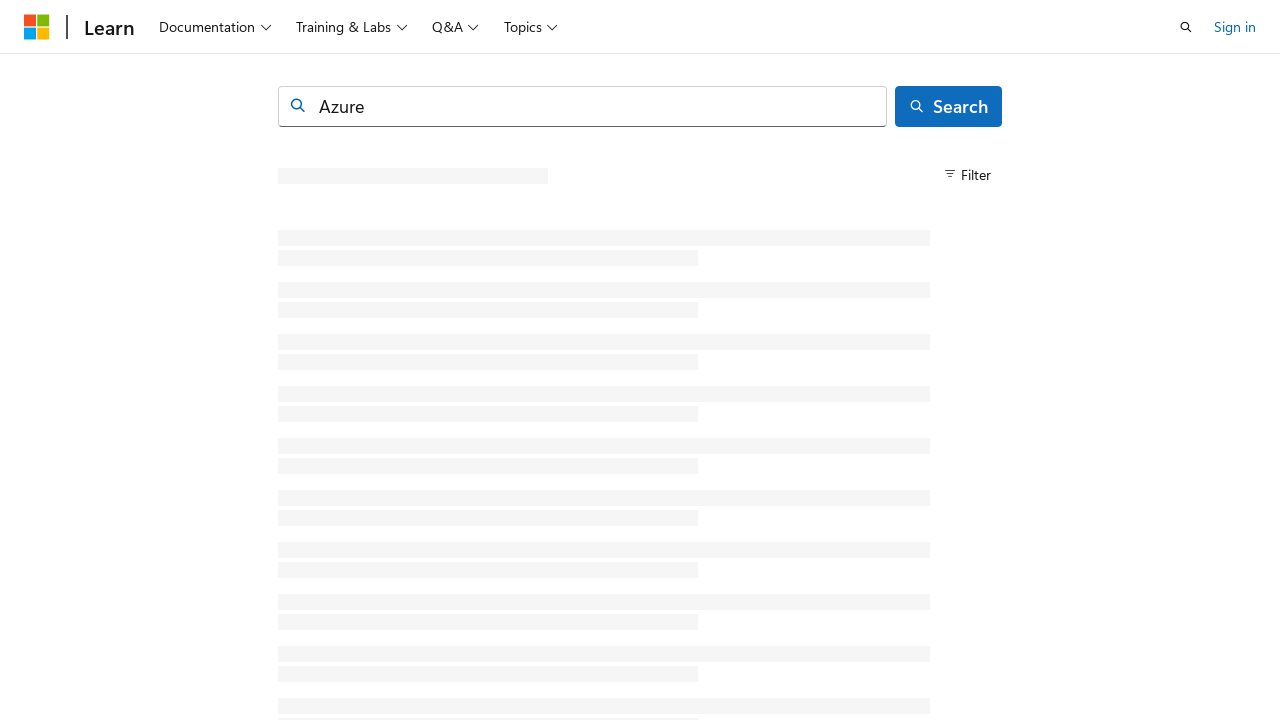

Search results loaded and first result is visible
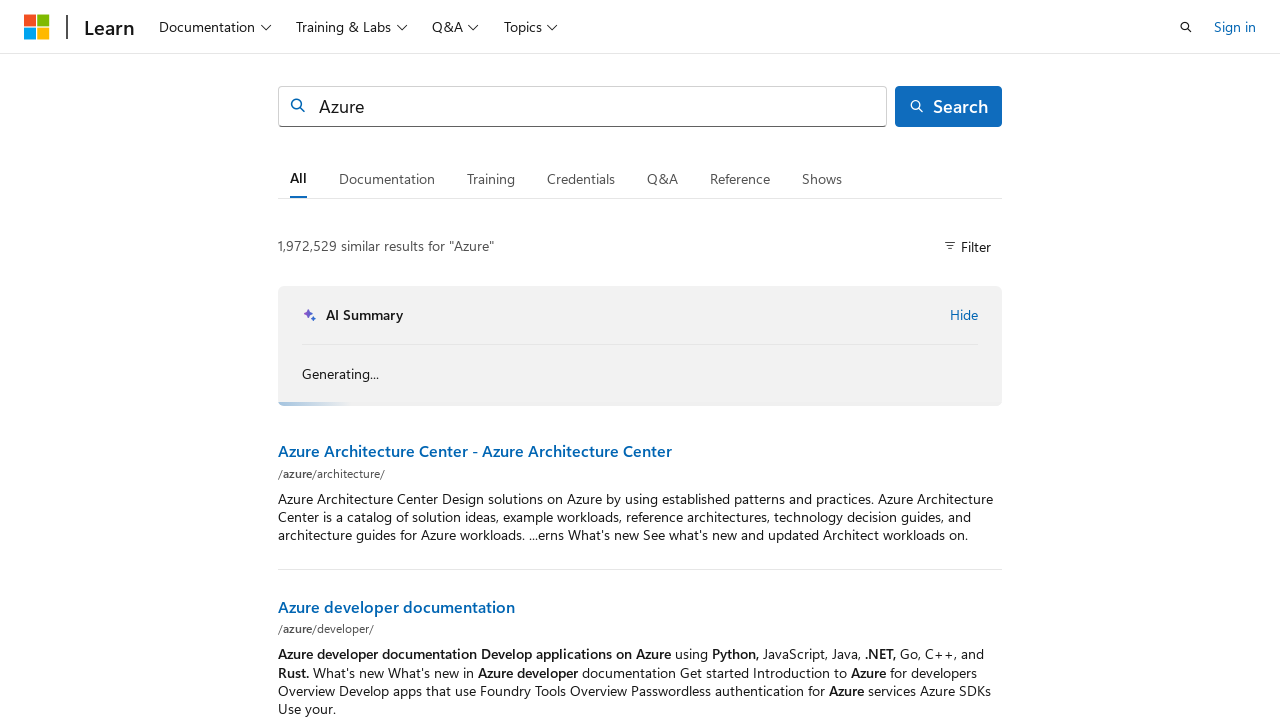

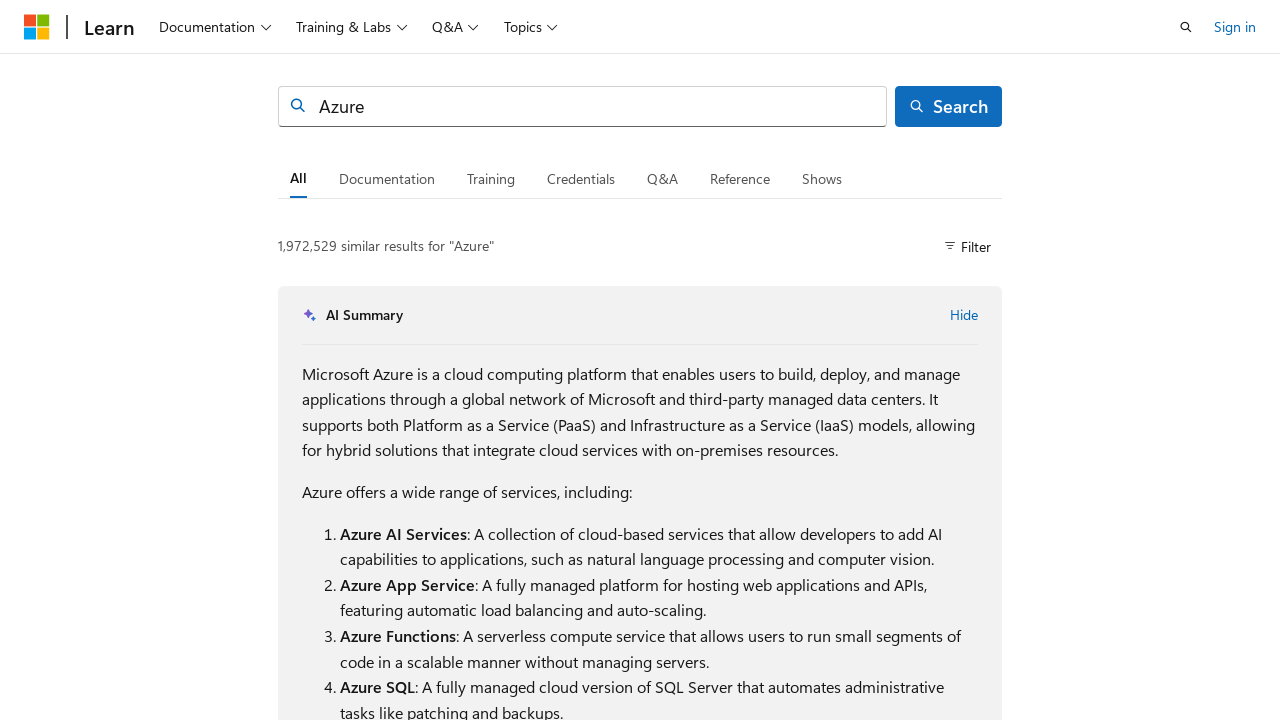